Tests download file functionality by navigating to a download page, grabbing the first download link URL, and verifying the link points to a valid file with correct content type and non-zero content length via HTTP HEAD request.

Starting URL: http://the-internet.herokuapp.com/download

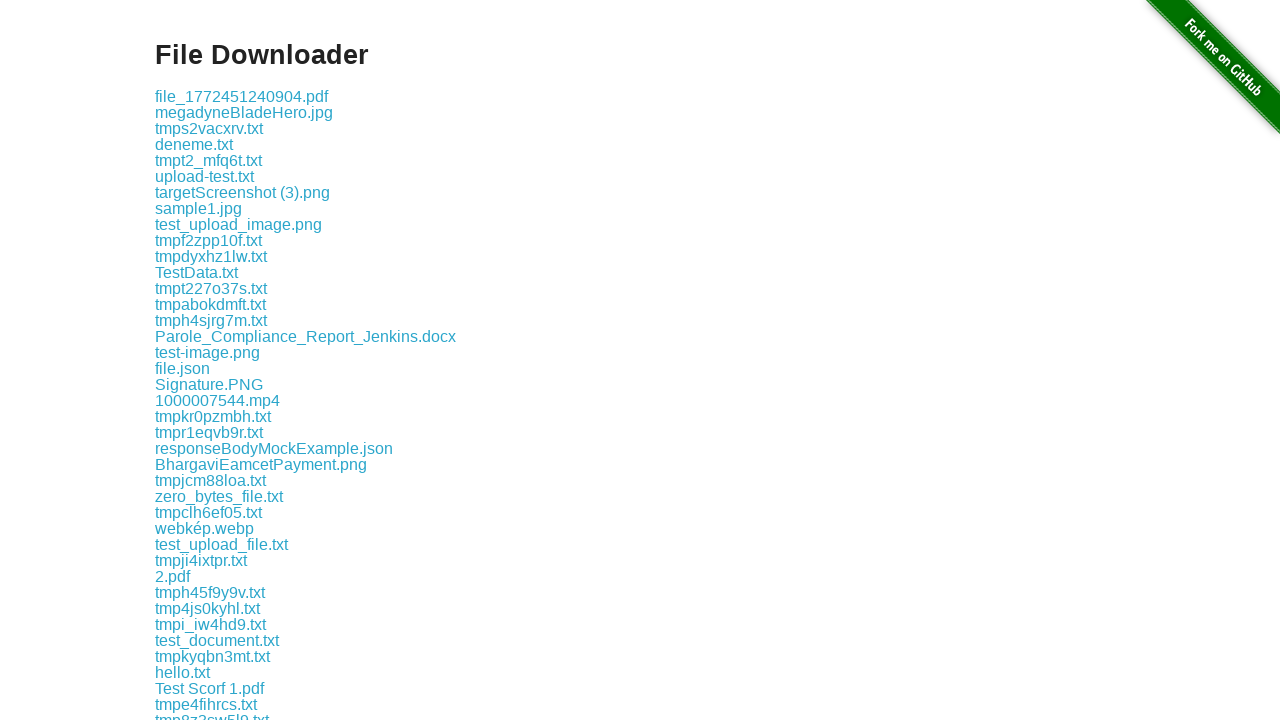

Waited for download links to be visible
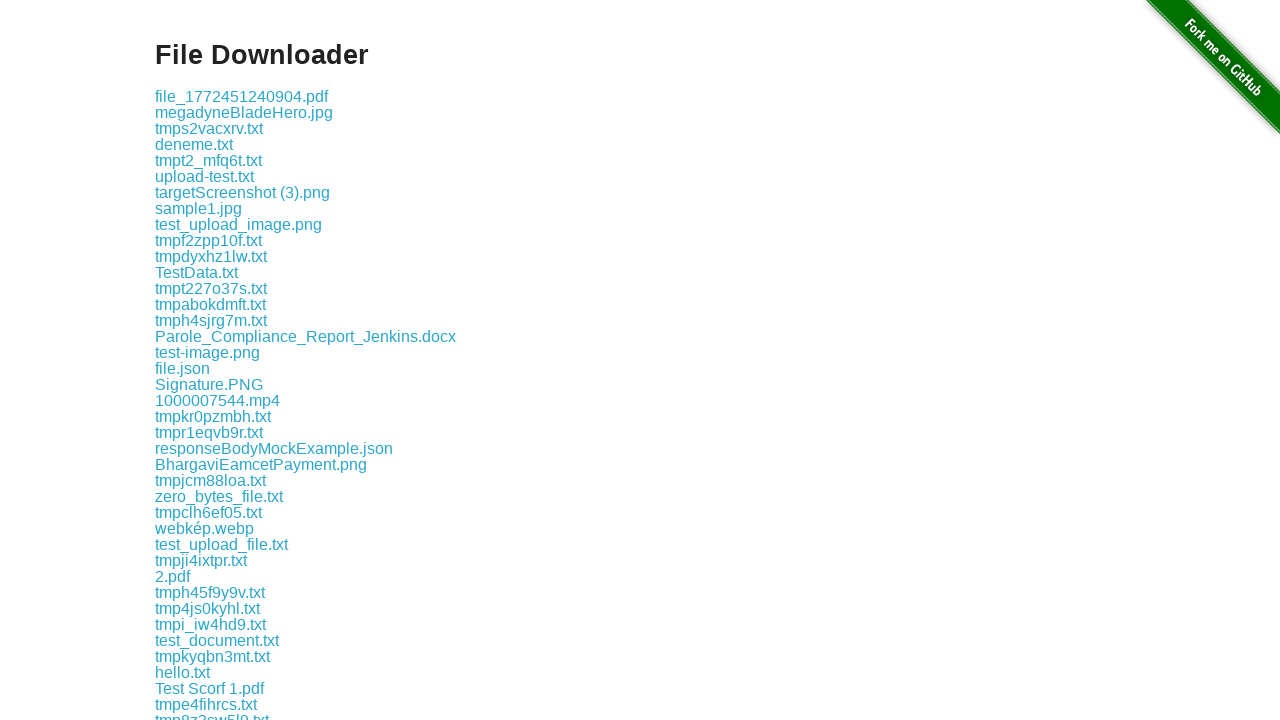

Retrieved href attribute from first download link
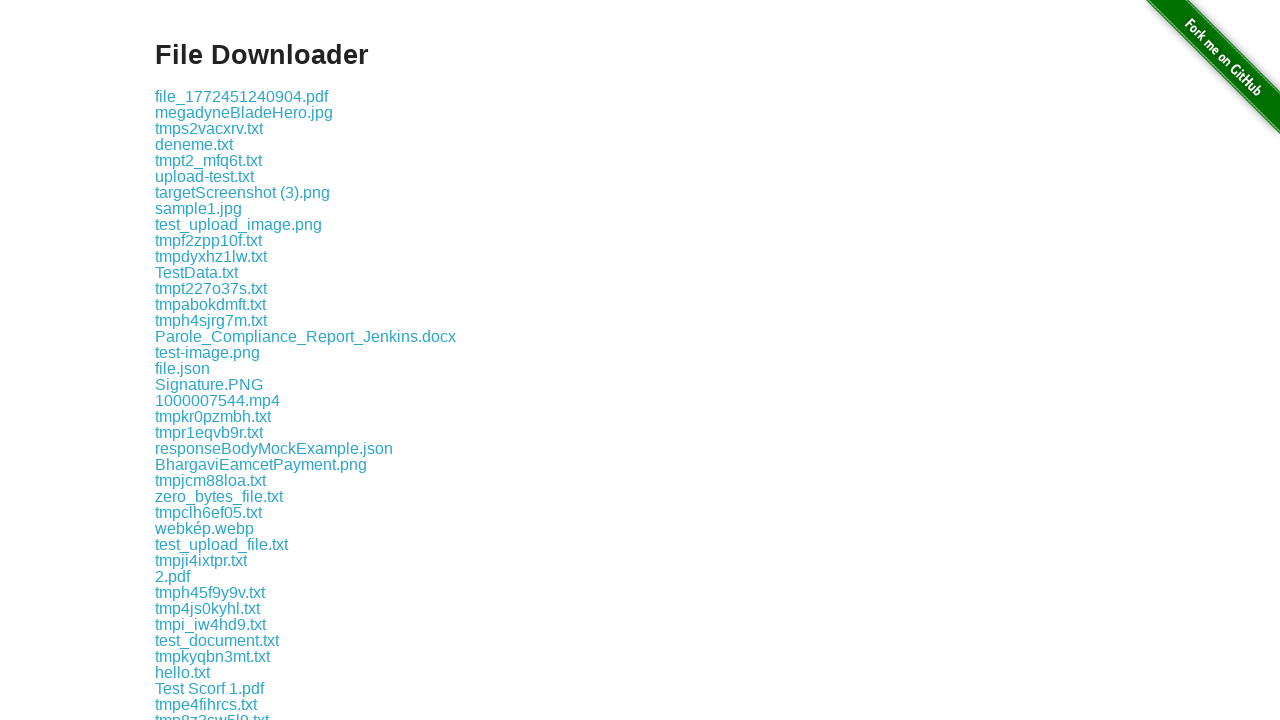

Verified download link URL is valid and non-empty
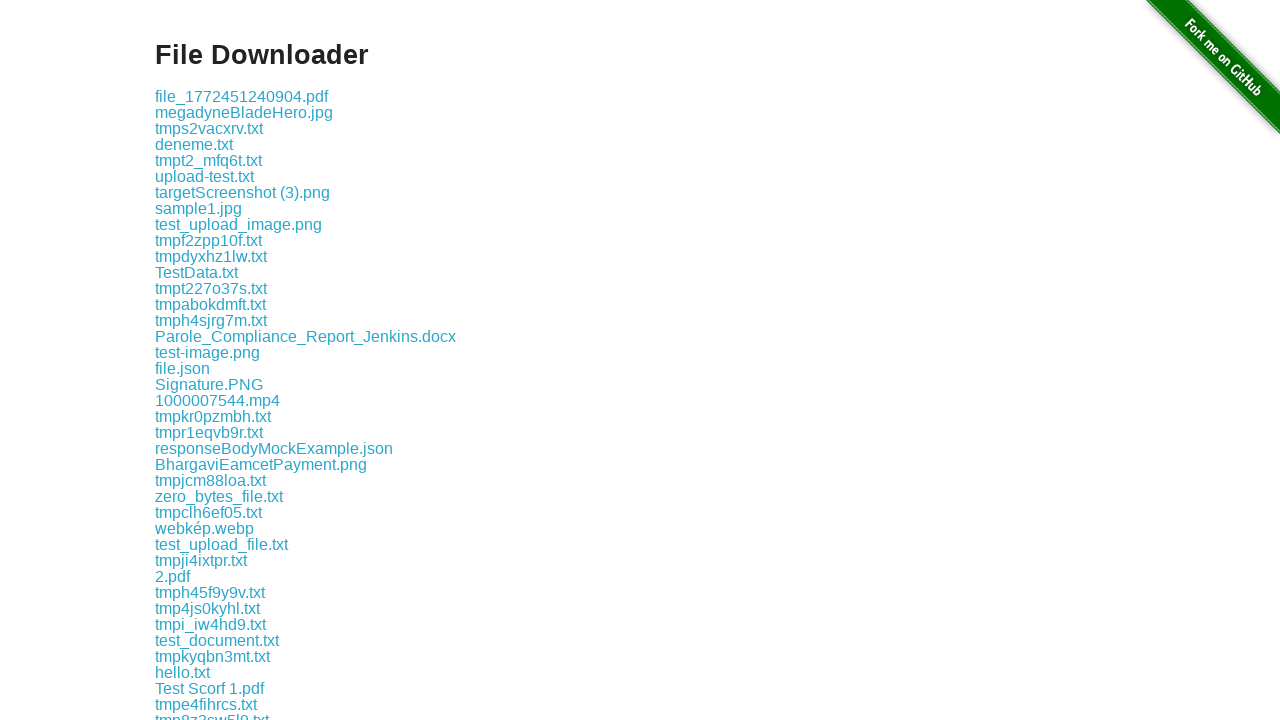

Clicked the first download link at (242, 96) on .example a:nth-of-type(1)
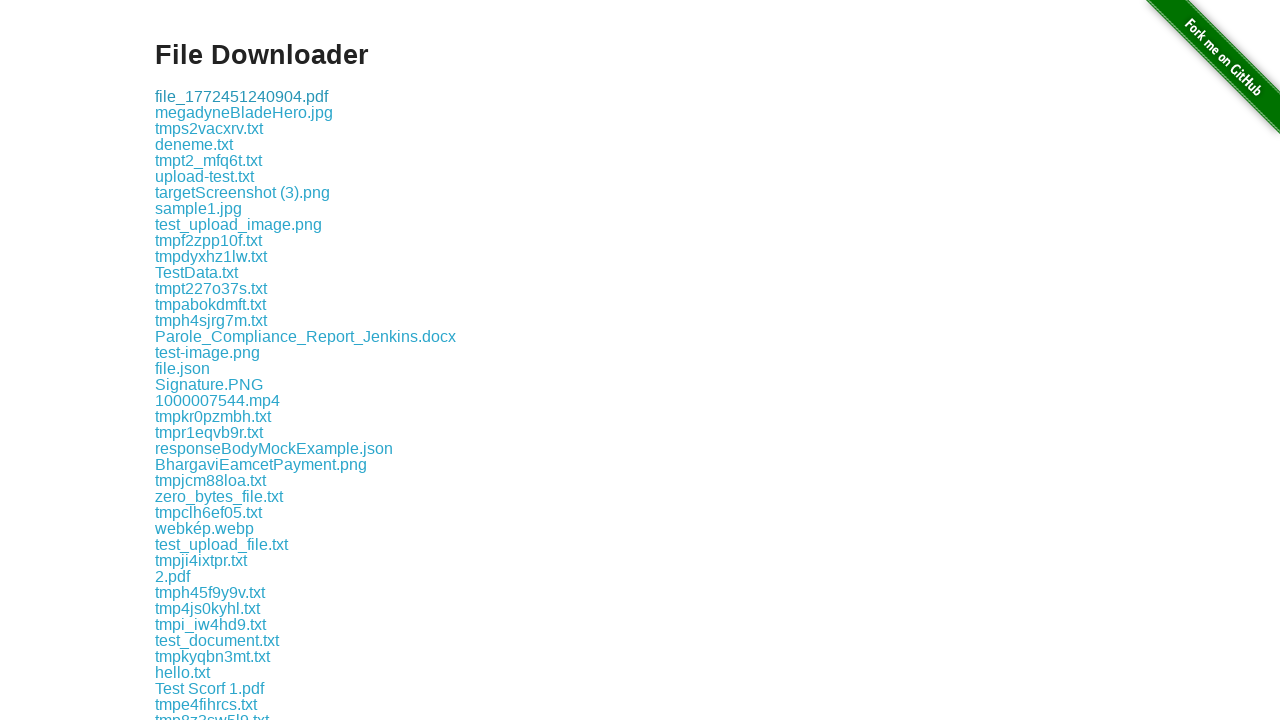

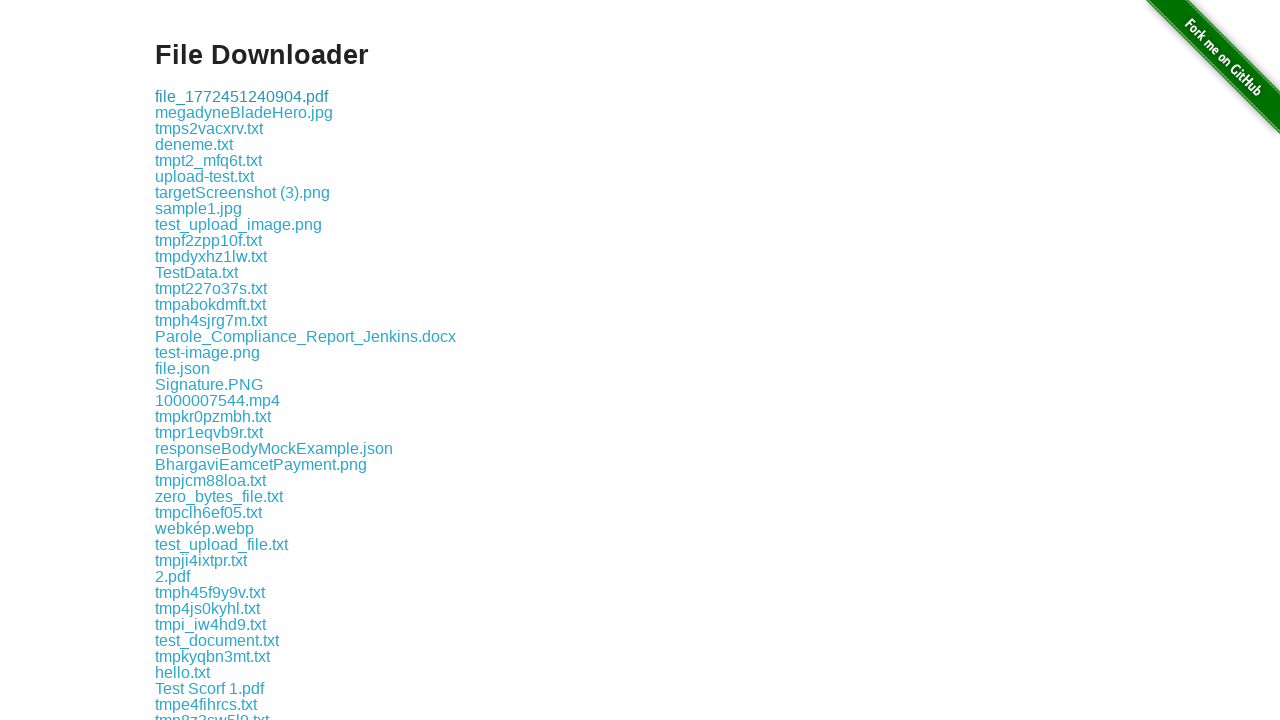